Tests navigation to the Team page via Start menu and verifies the H3 headers contain expected team member names

Starting URL: https://www.99-bottles-of-beer.net/

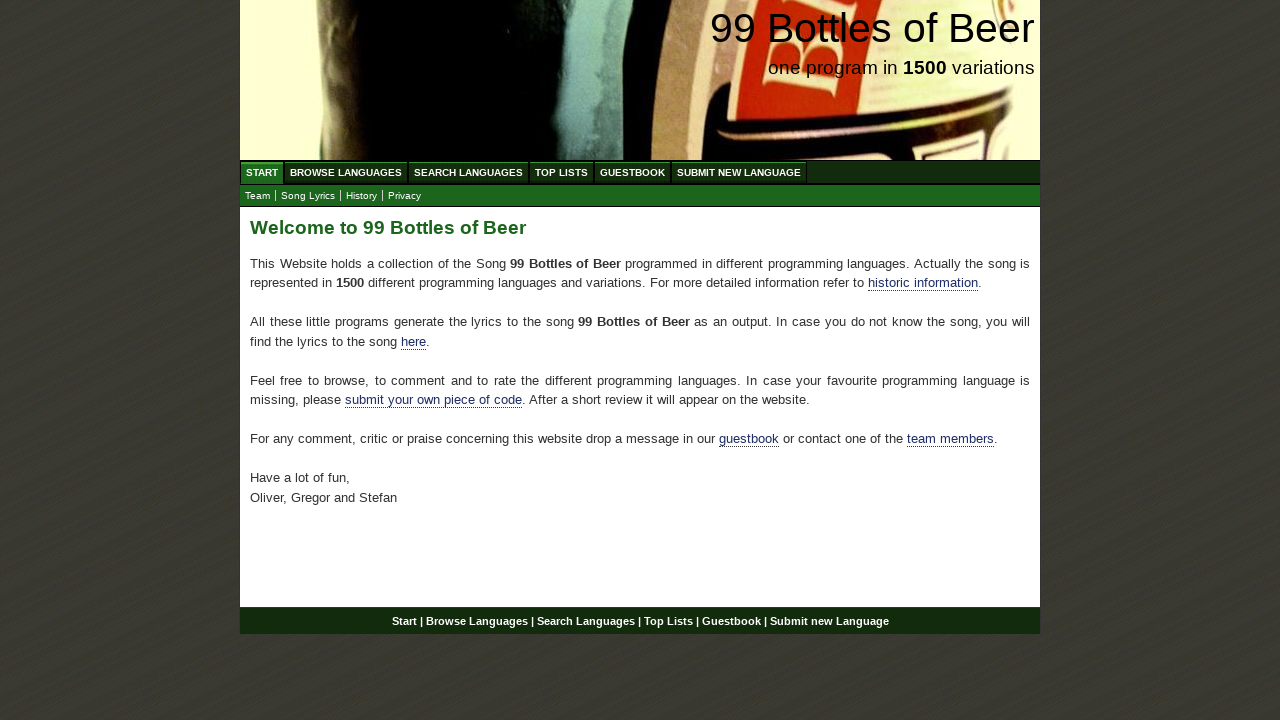

Clicked on Start menu at (262, 172) on xpath=//ul[@id='menu']//a[text()='Start']
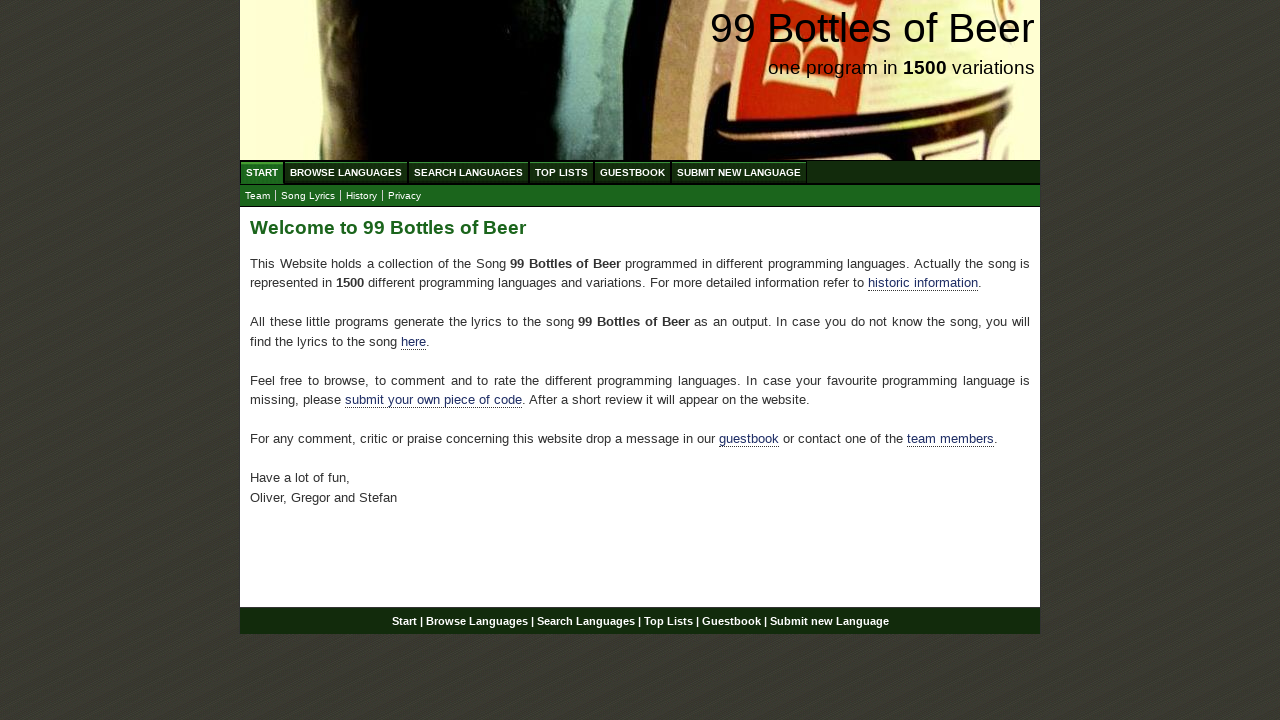

Clicked on Team submenu to navigate to Team page at (258, 196) on #submenu a[href='team.html']
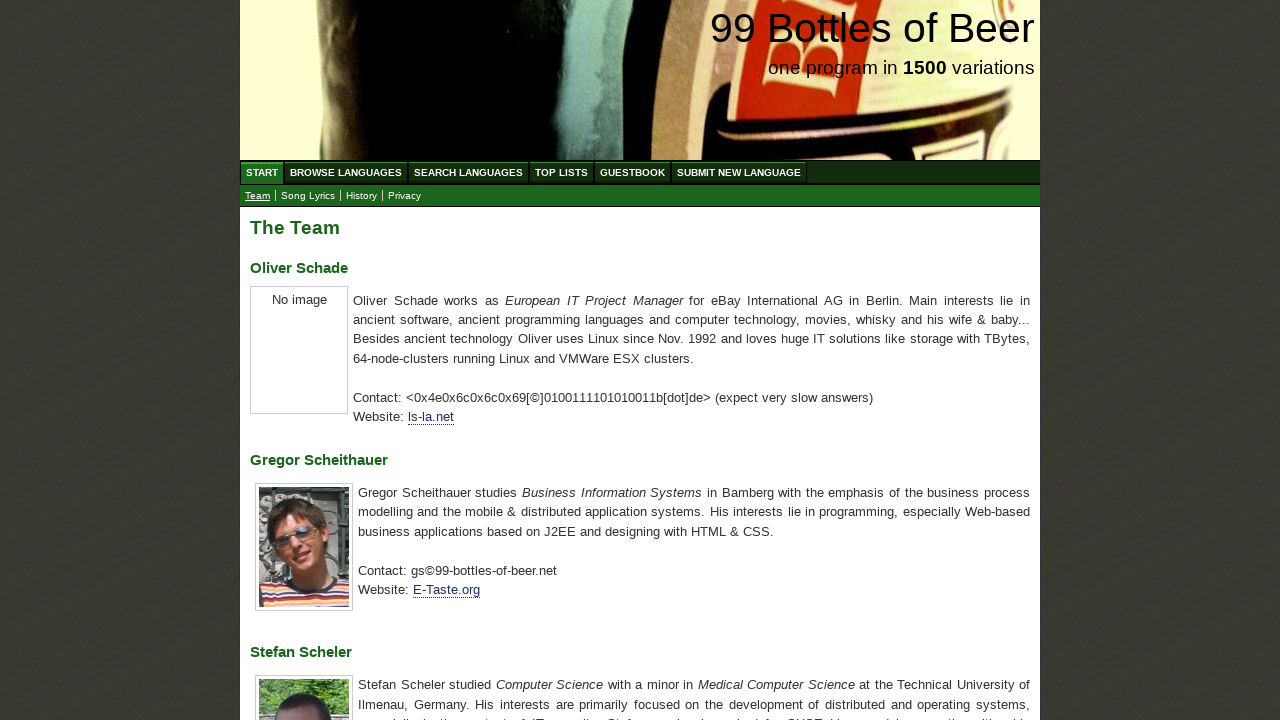

H3 headers loaded on Team page
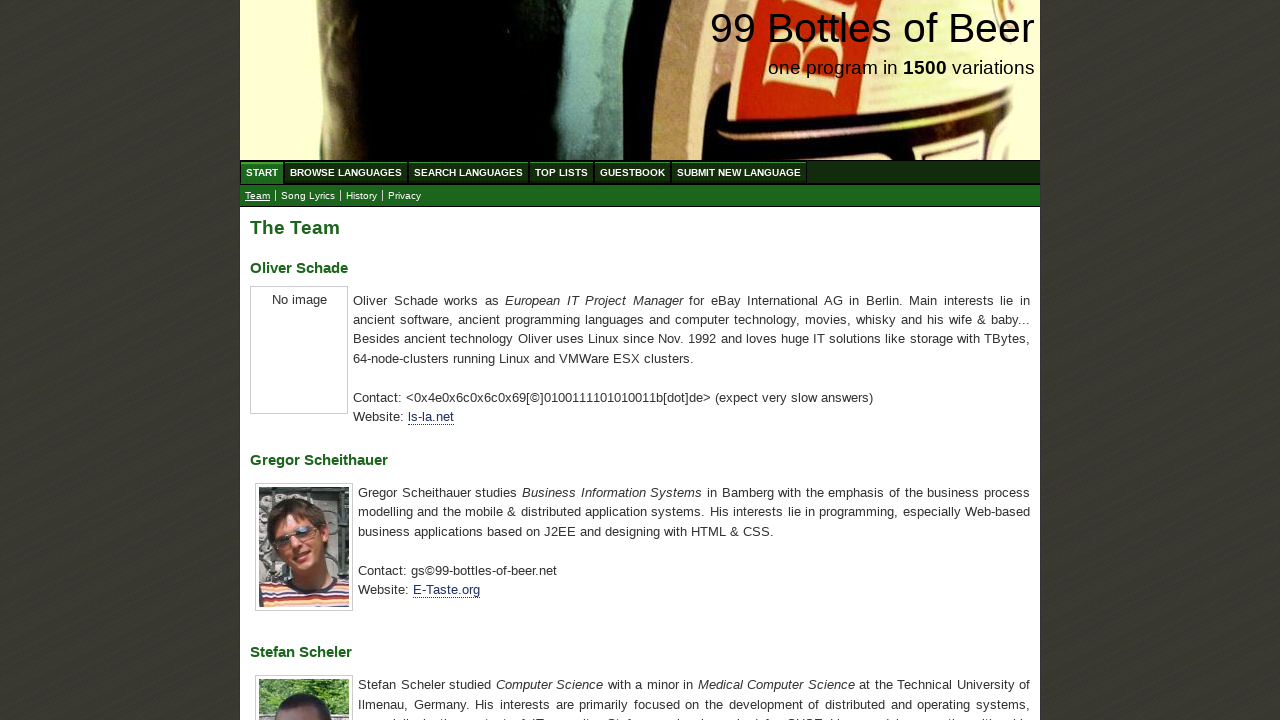

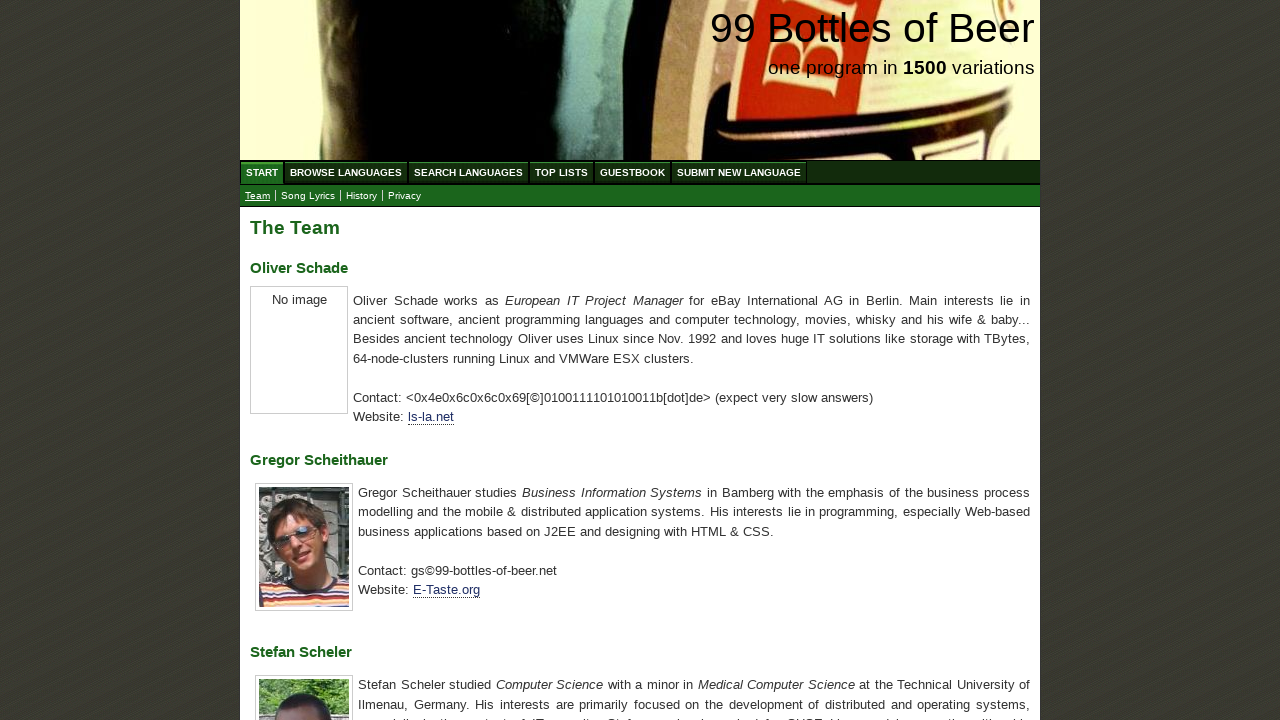